Tests the Playwright documentation homepage by verifying the page title contains "Playwright", checking that the "Get started" link has the correct href attribute, clicking it, and verifying navigation to the intro page.

Starting URL: https://playwright.dev/

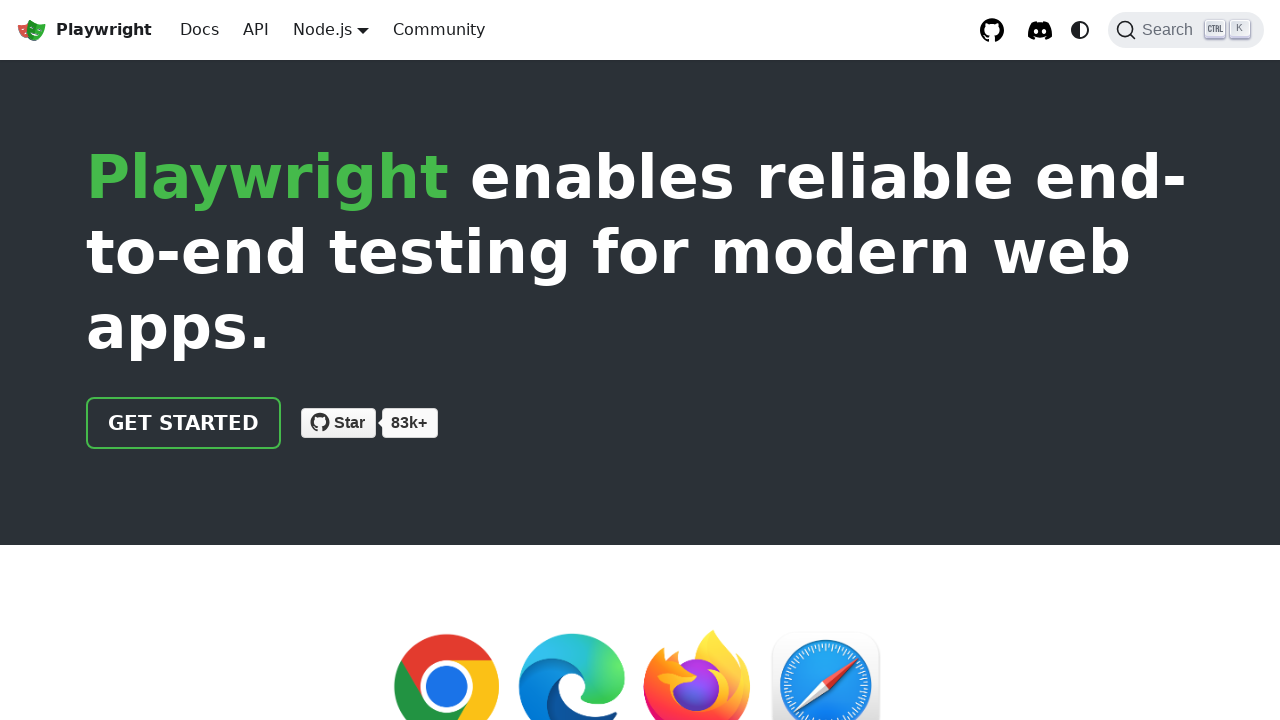

Verified page title contains 'Playwright'
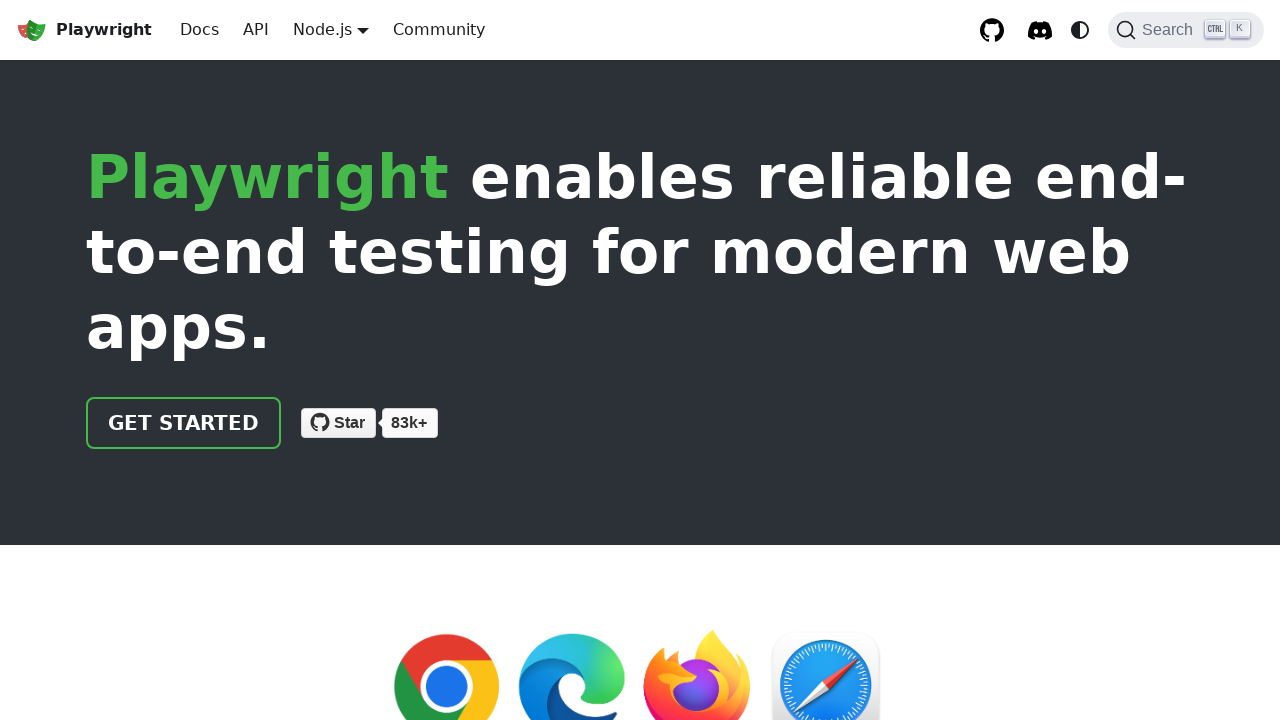

Located the 'Get started' link
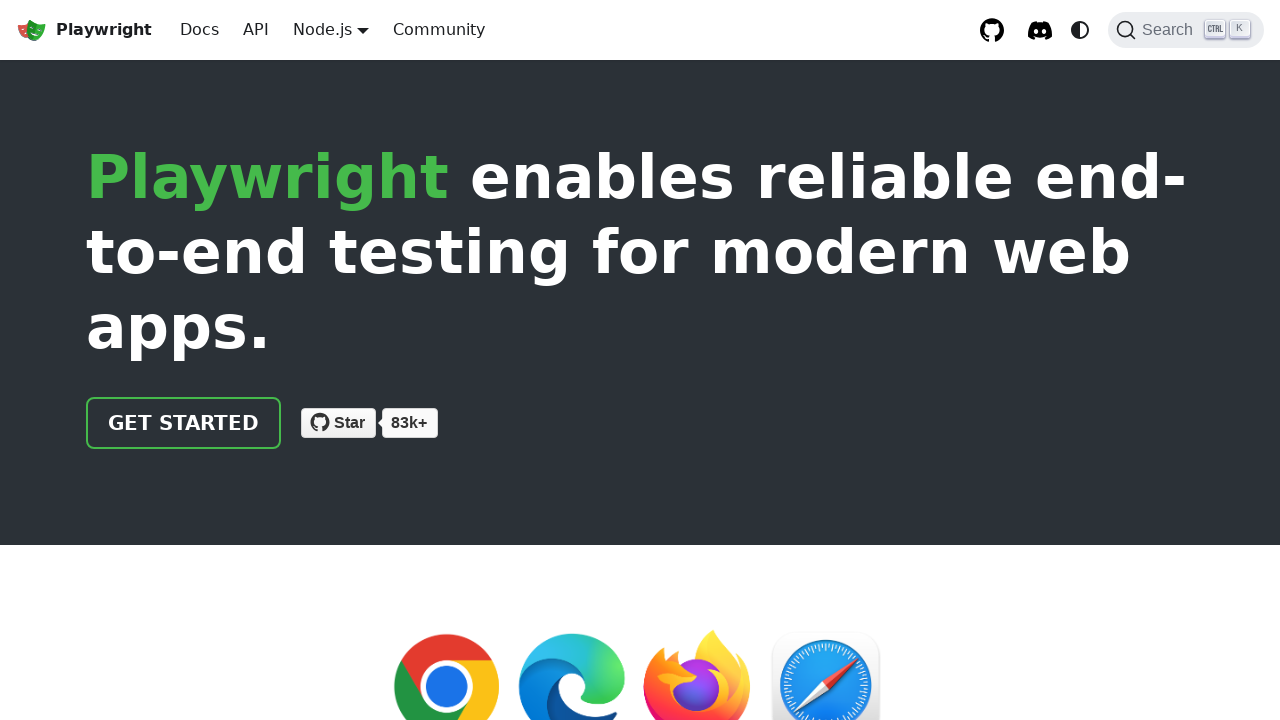

Verified 'Get started' link href is '/docs/intro'
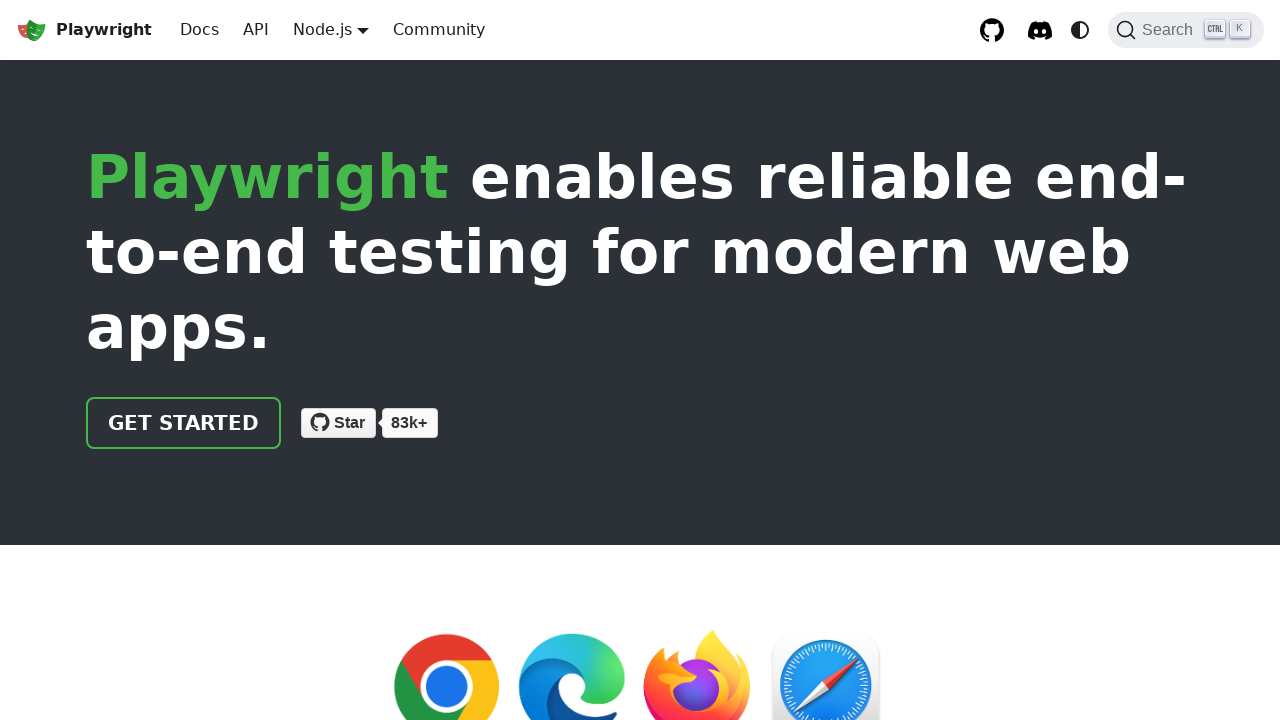

Clicked the 'Get started' link at (184, 423) on internal:role=link[name="Get started"i]
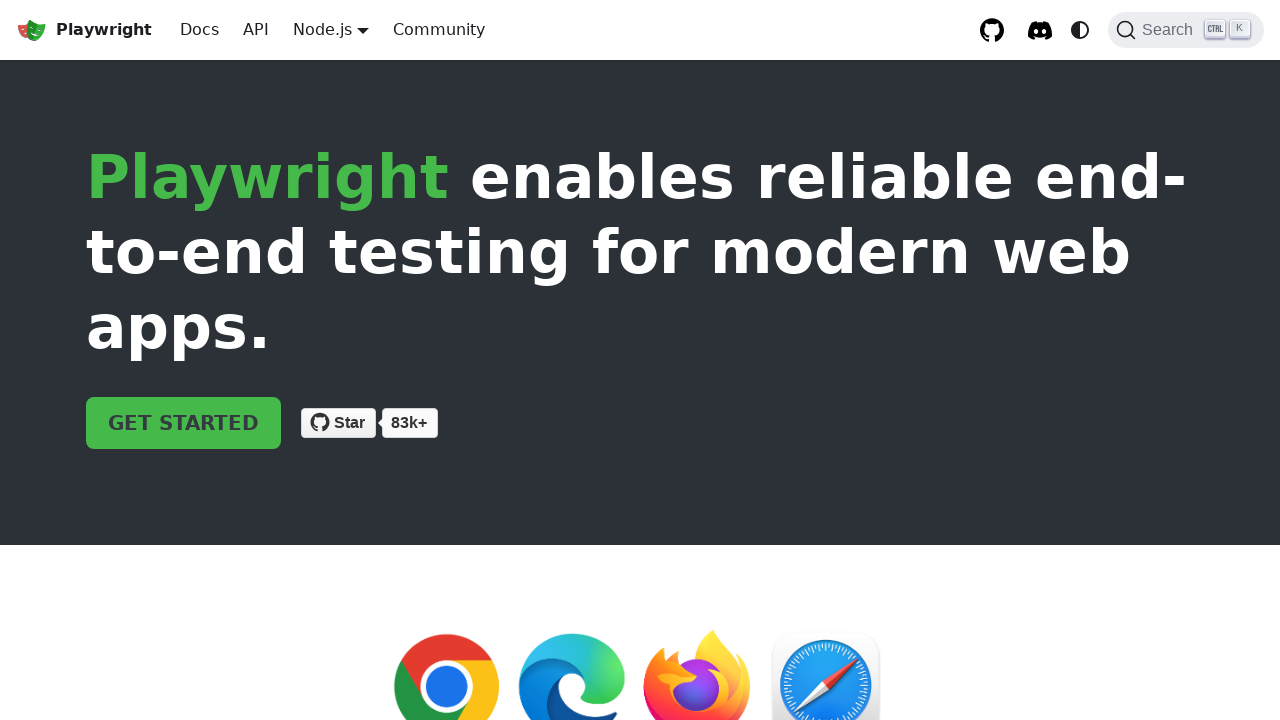

Successfully navigated to intro page
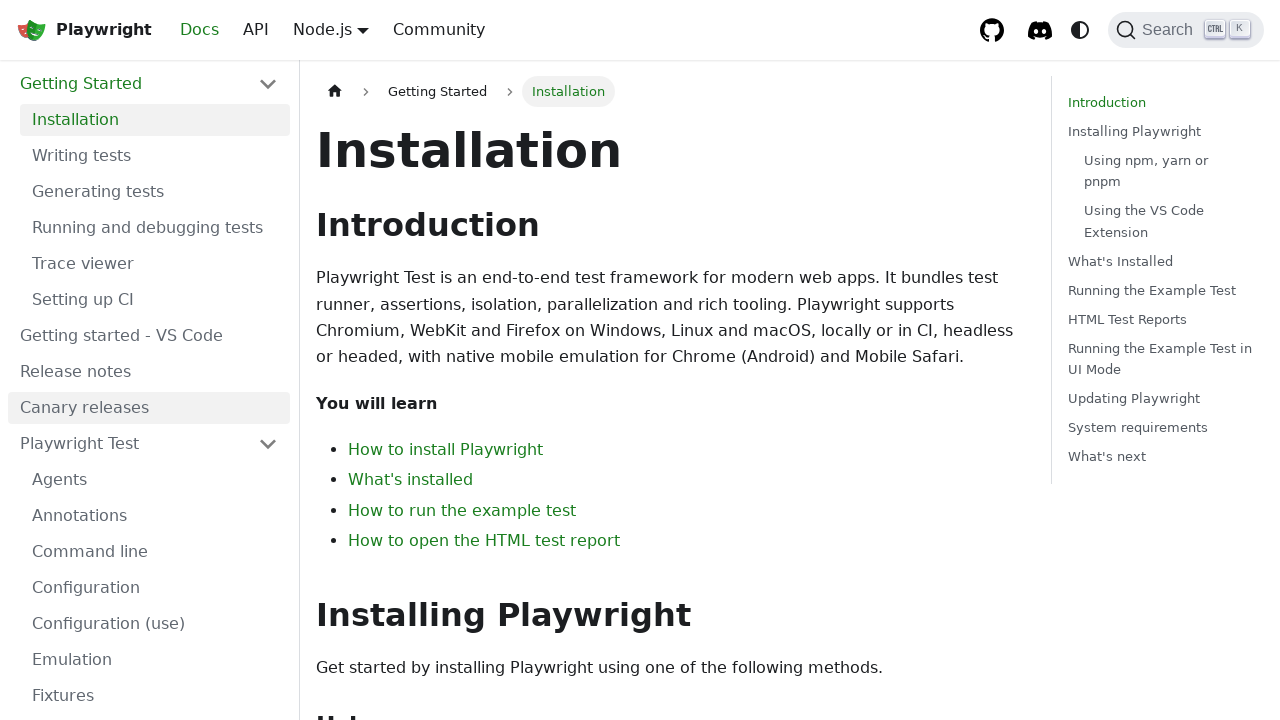

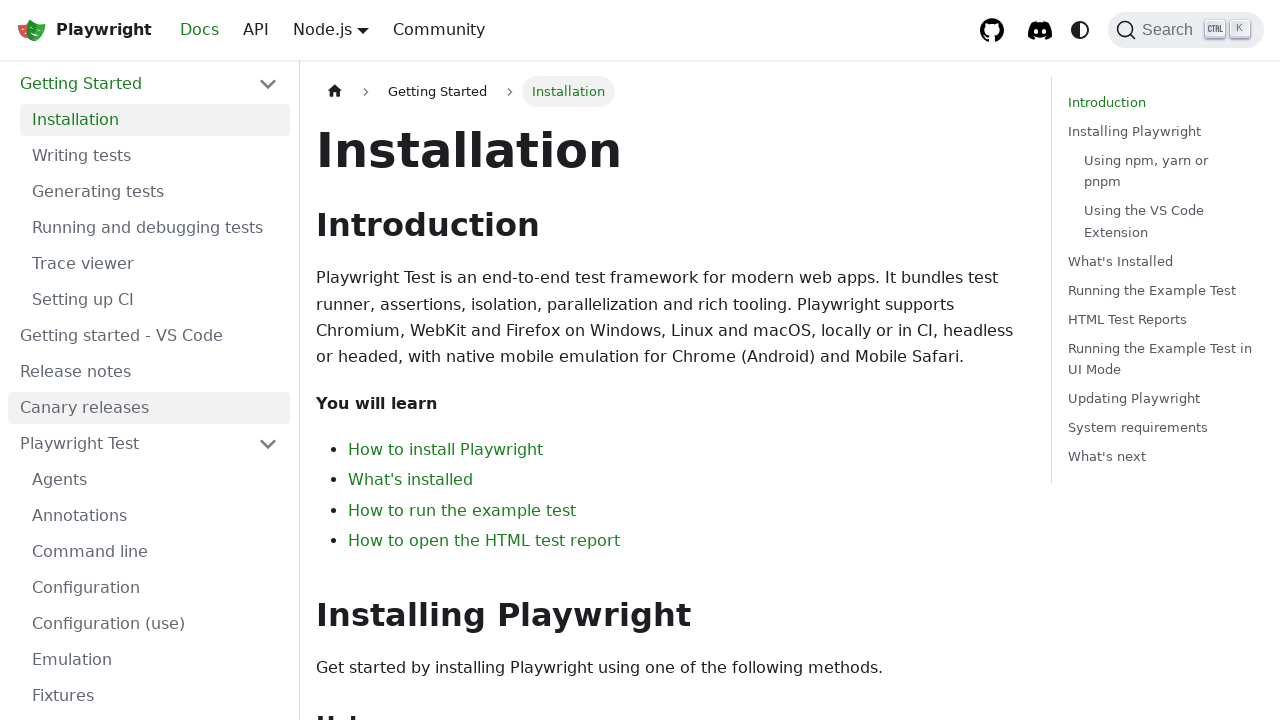